Iterates through a table to find a specific course row and verifies its corresponding price is correct

Starting URL: https://rahulshettyacademy.com/AutomationPractice/

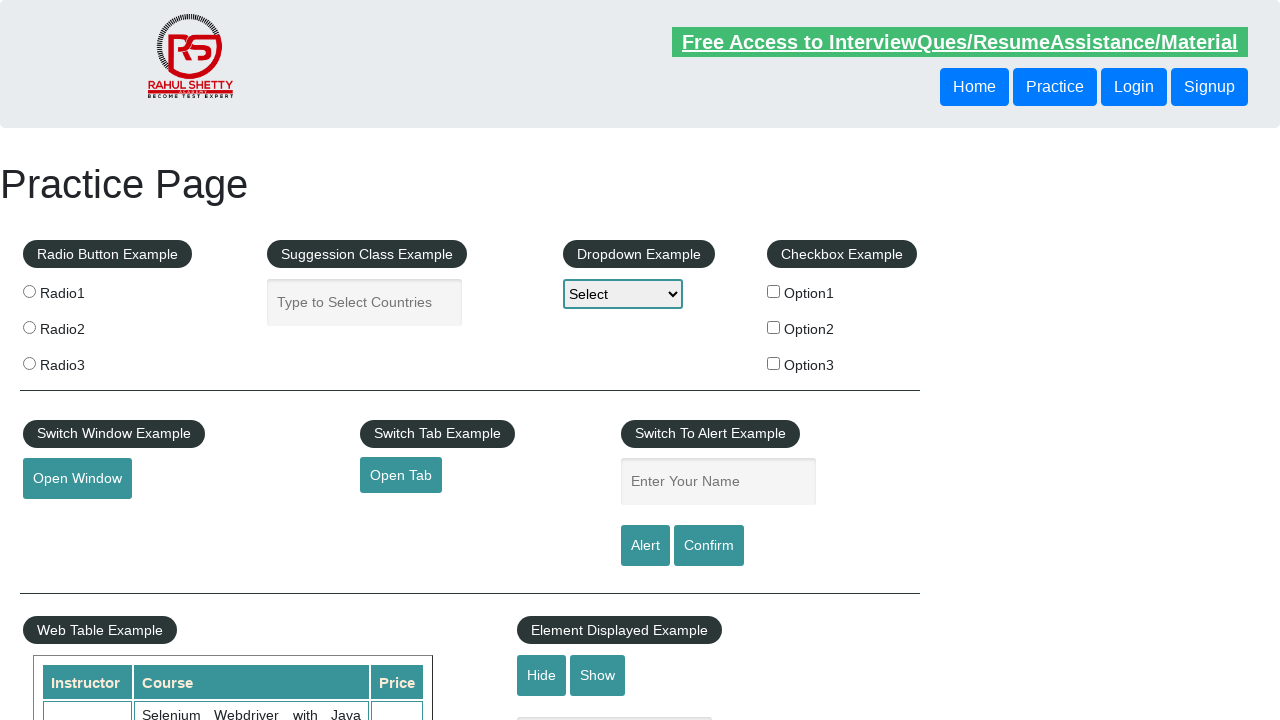

Navigated to https://rahulshettyacademy.com/AutomationPractice/
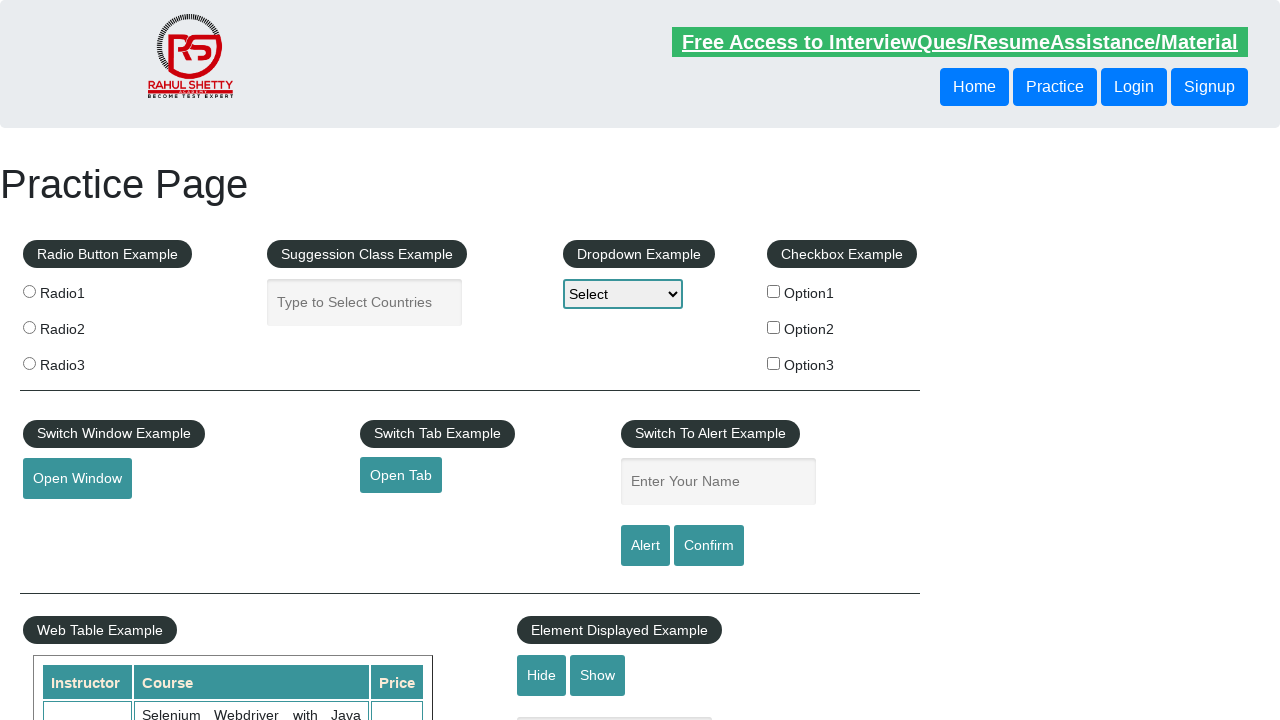

Located all course name cells in the table (2nd column)
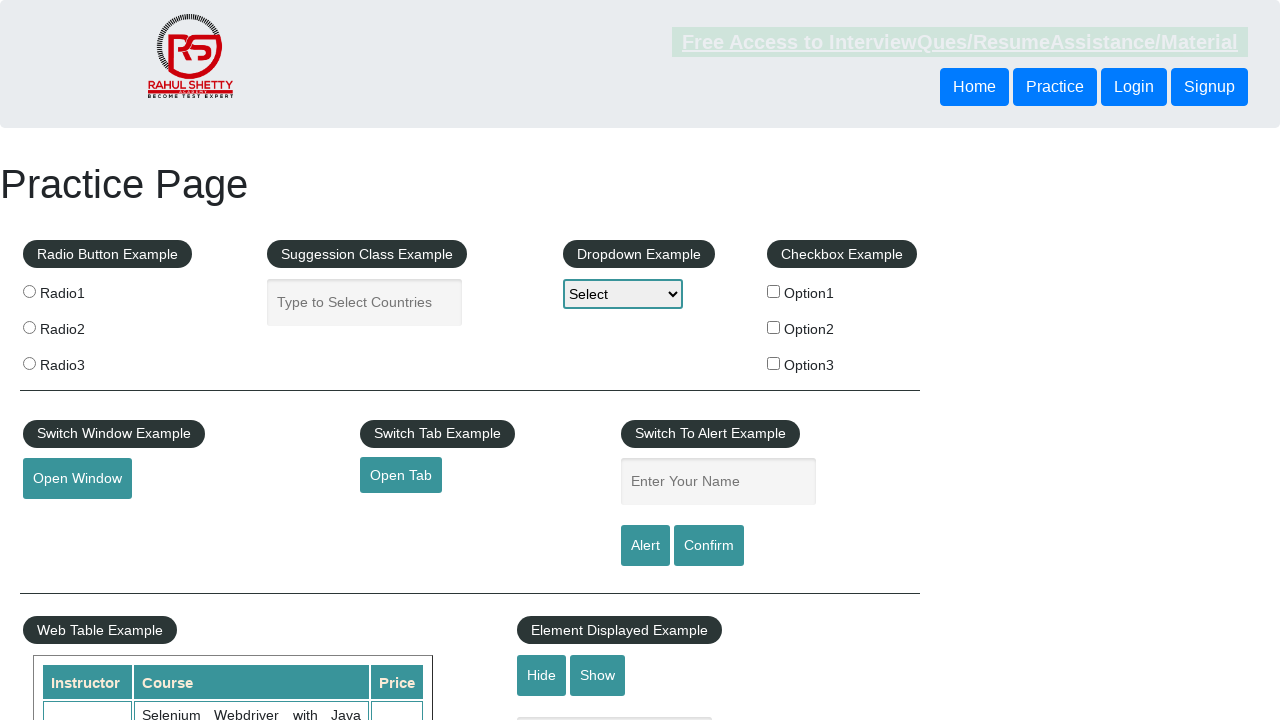

Retrieved total count of course rows: 10
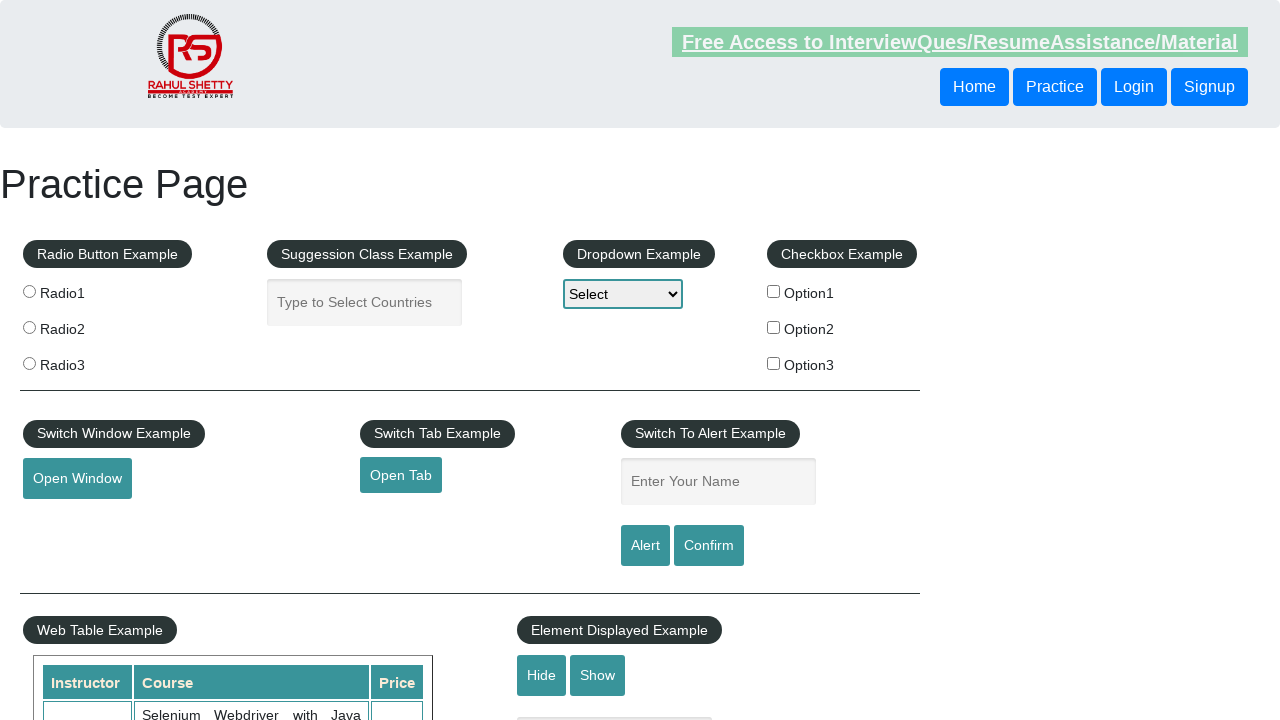

Retrieved text content from row 1: 'Selenium Webdriver with Java Basics + Advanced + Interview Guide'
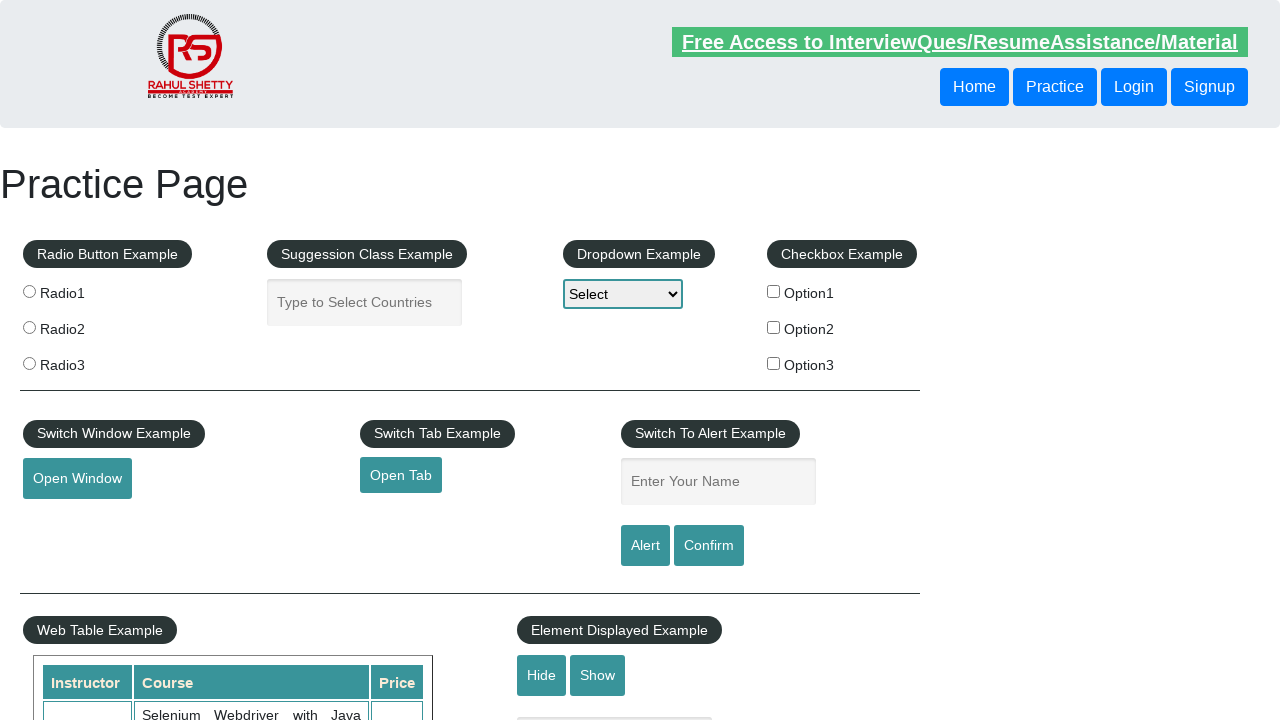

Retrieved text content from row 2: 'Learn SQL in Practical + Database Testing from Scratch'
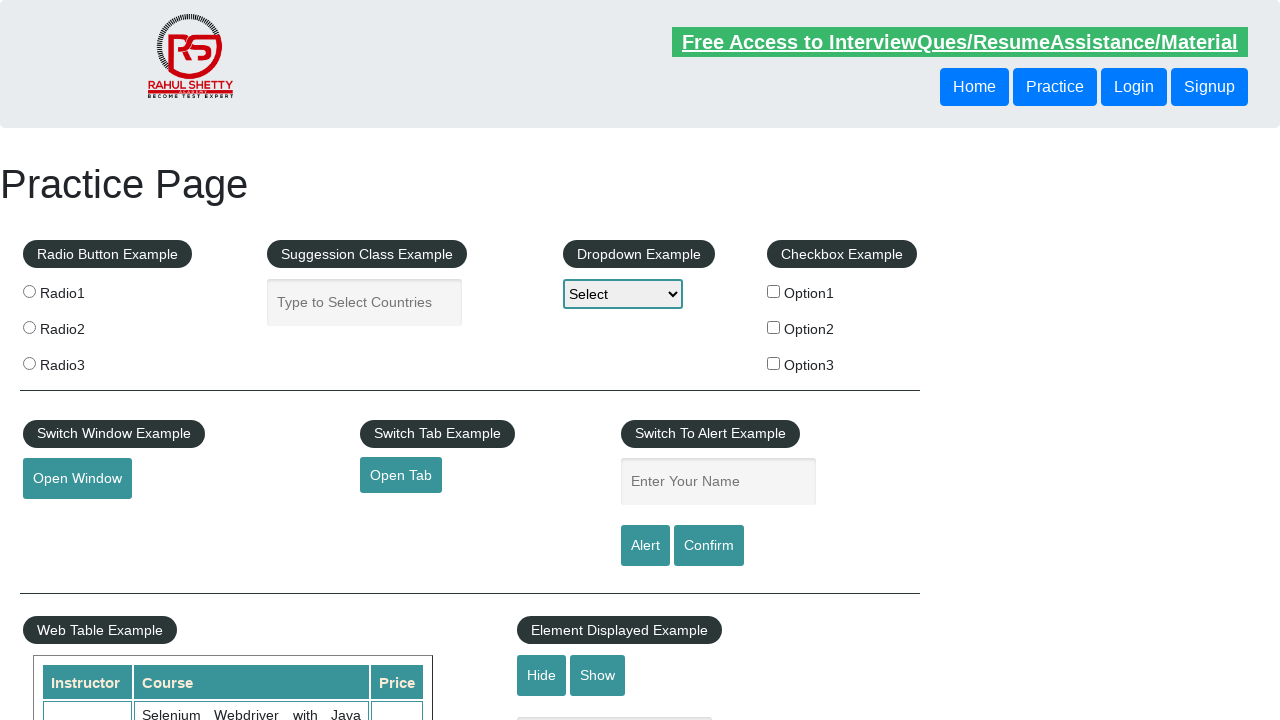

Retrieved text content from row 3: 'Appium (Selenium) - Mobile Automation Testing from Scratch'
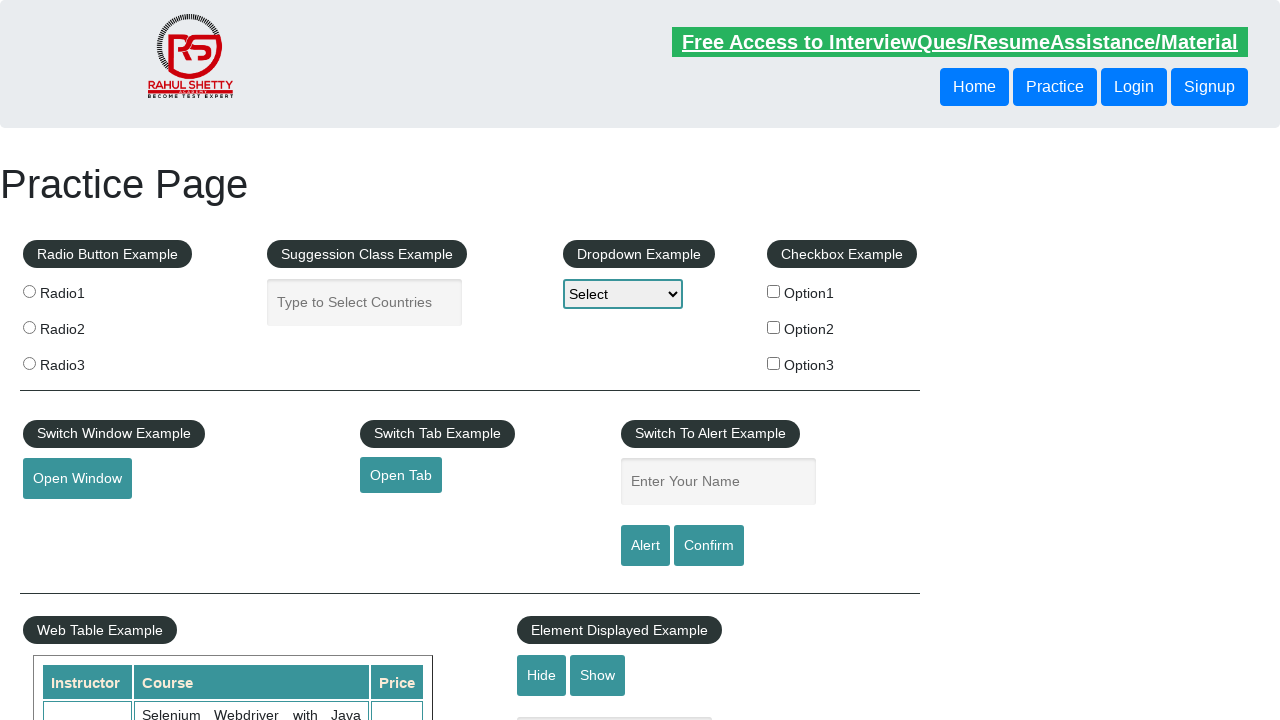

Retrieved text content from row 4: 'WebSecurity Testing for Beginners-QA knowledge to next level'
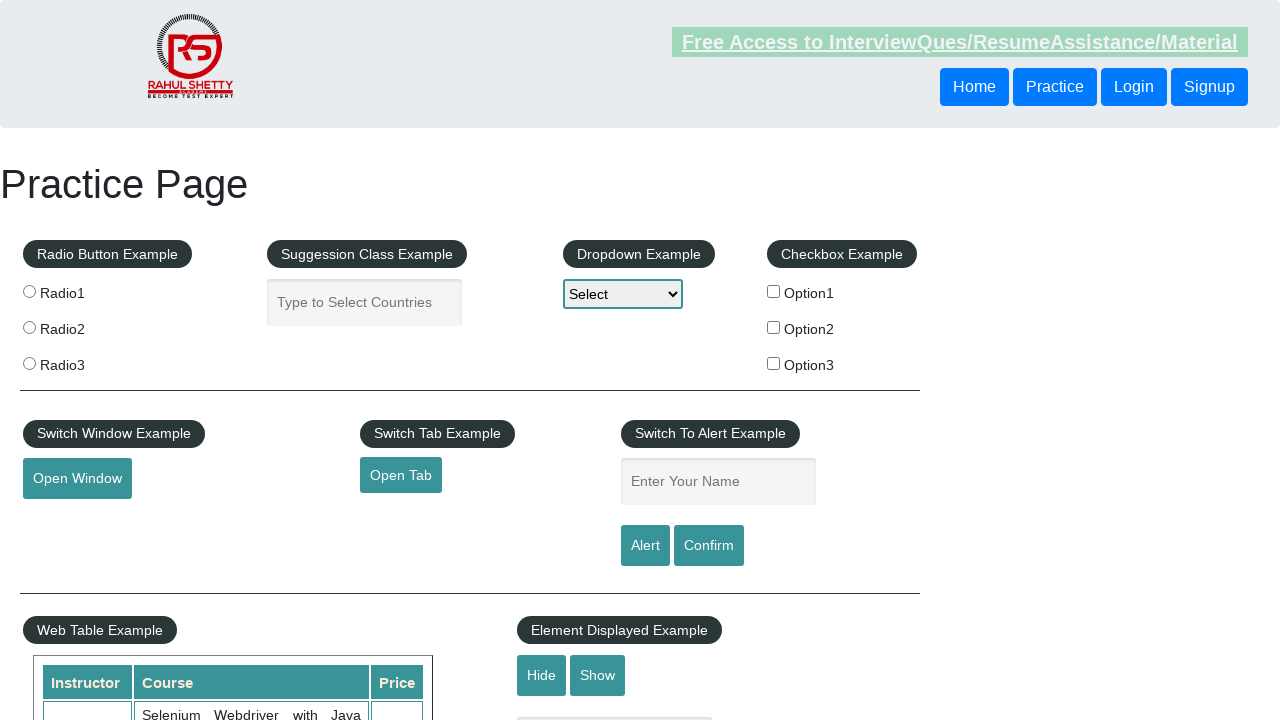

Retrieved text content from row 5: 'Learn JMETER from Scratch - (Performance + Load) Testing Tool'
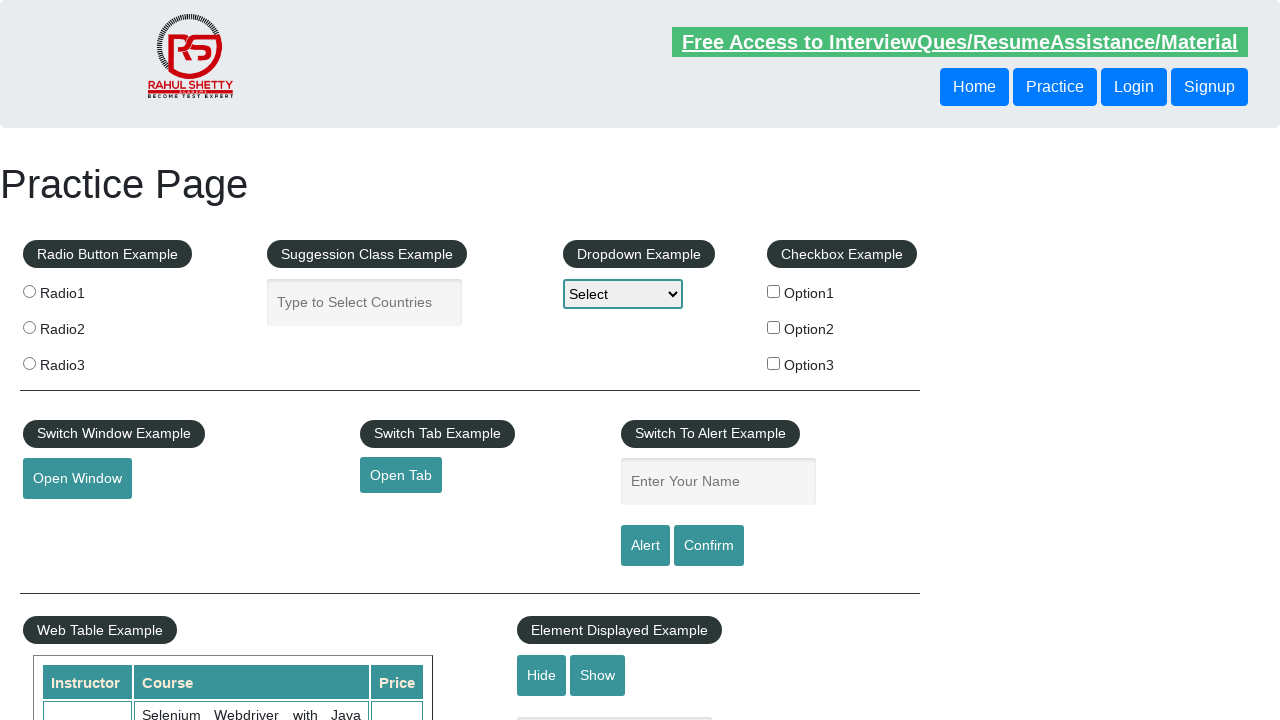

Retrieved text content from row 6: 'WebServices / REST API Testing with SoapUI'
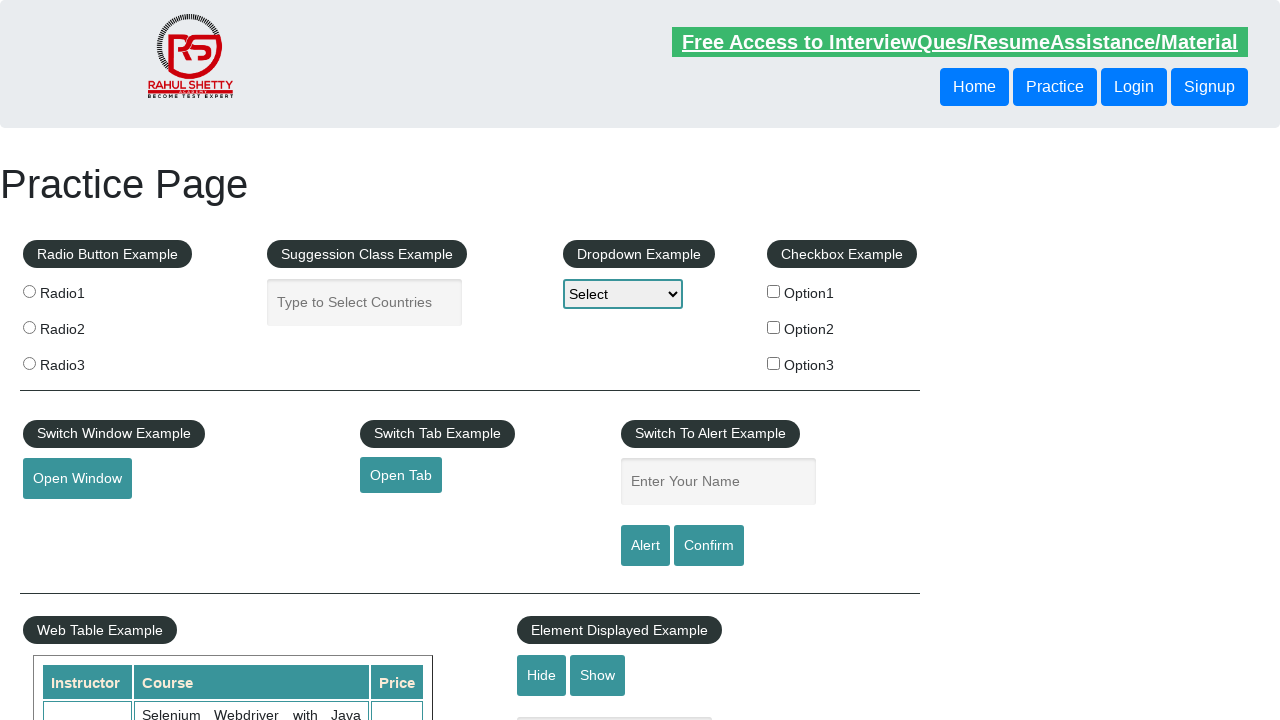

Retrieved text content from row 7: 'QA Expert Course :Software Testing + Bugzilla + SQL + Agile'
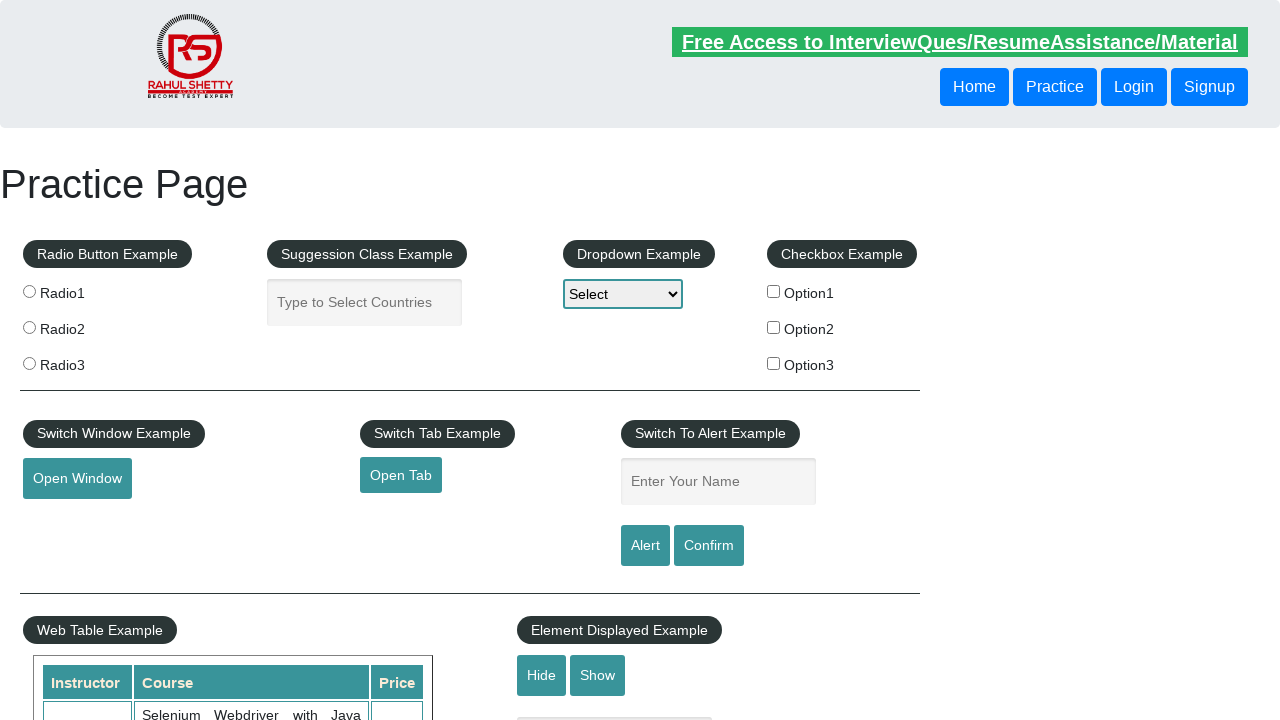

Retrieved text content from row 8: 'Master Selenium Automation in simple Python Language'
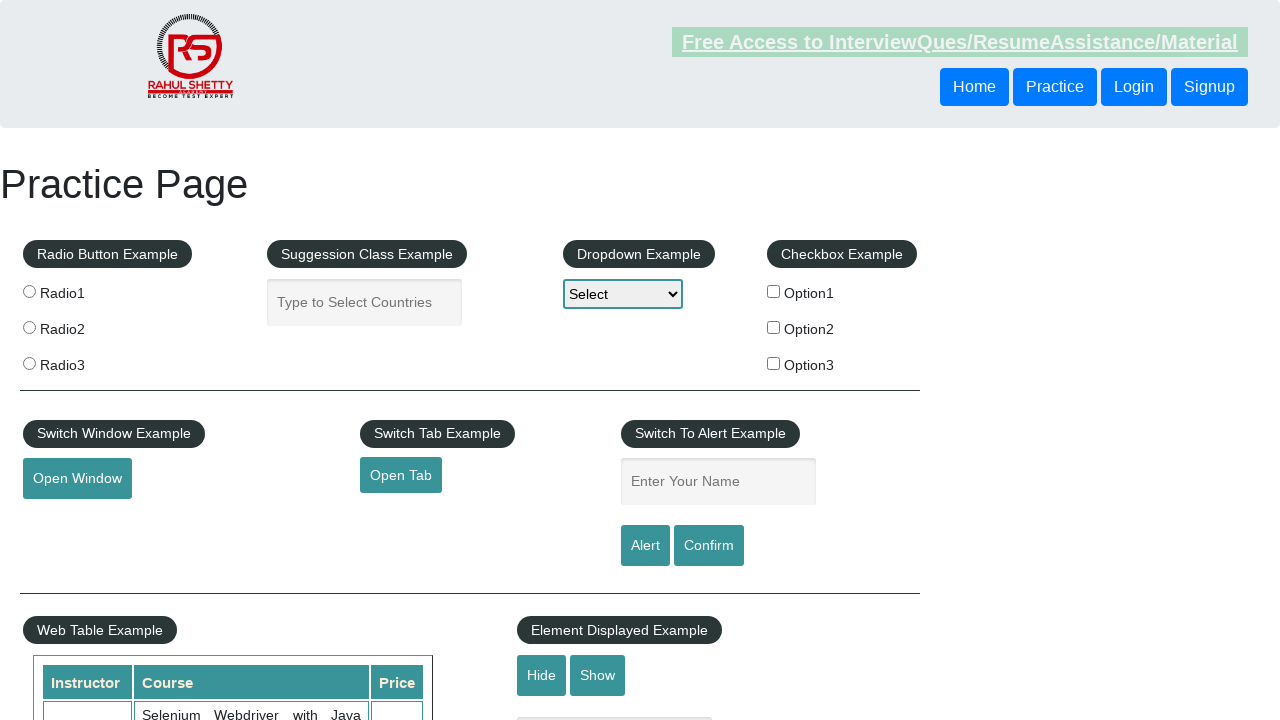

Found matching course 'Master Selenium Automation in simple Python Language'
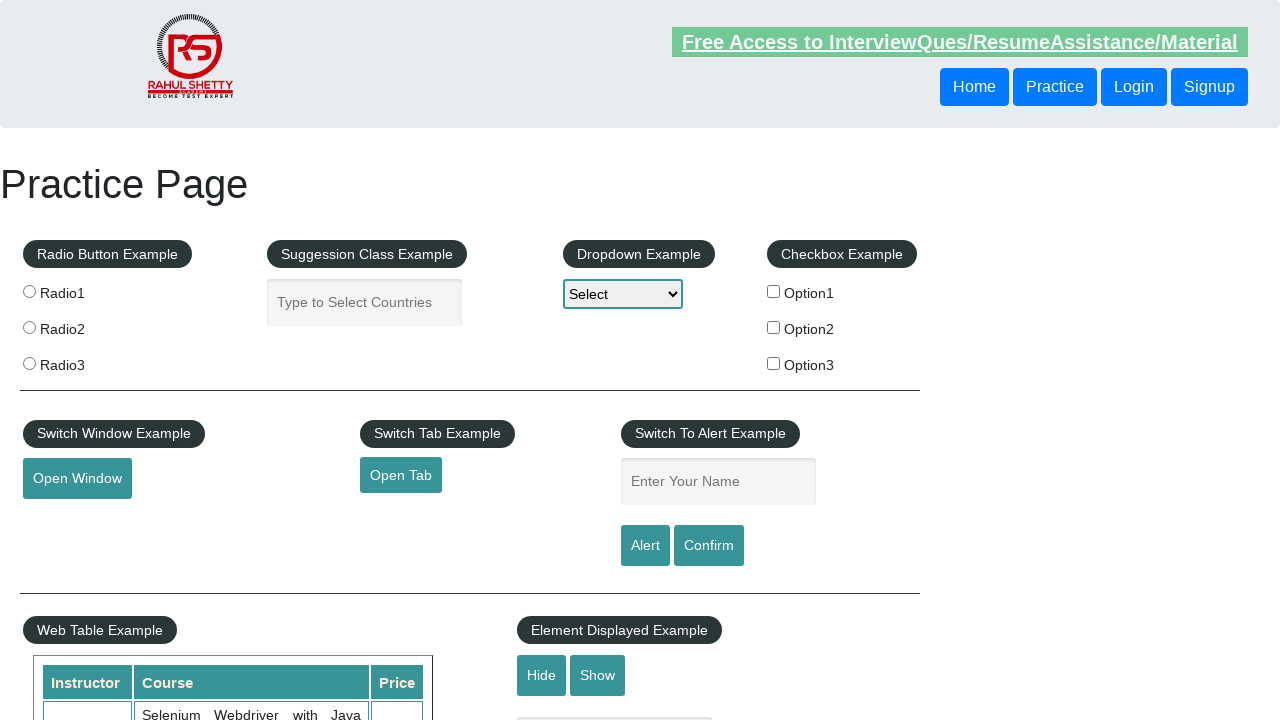

Located price cell (next sibling) for the matching course
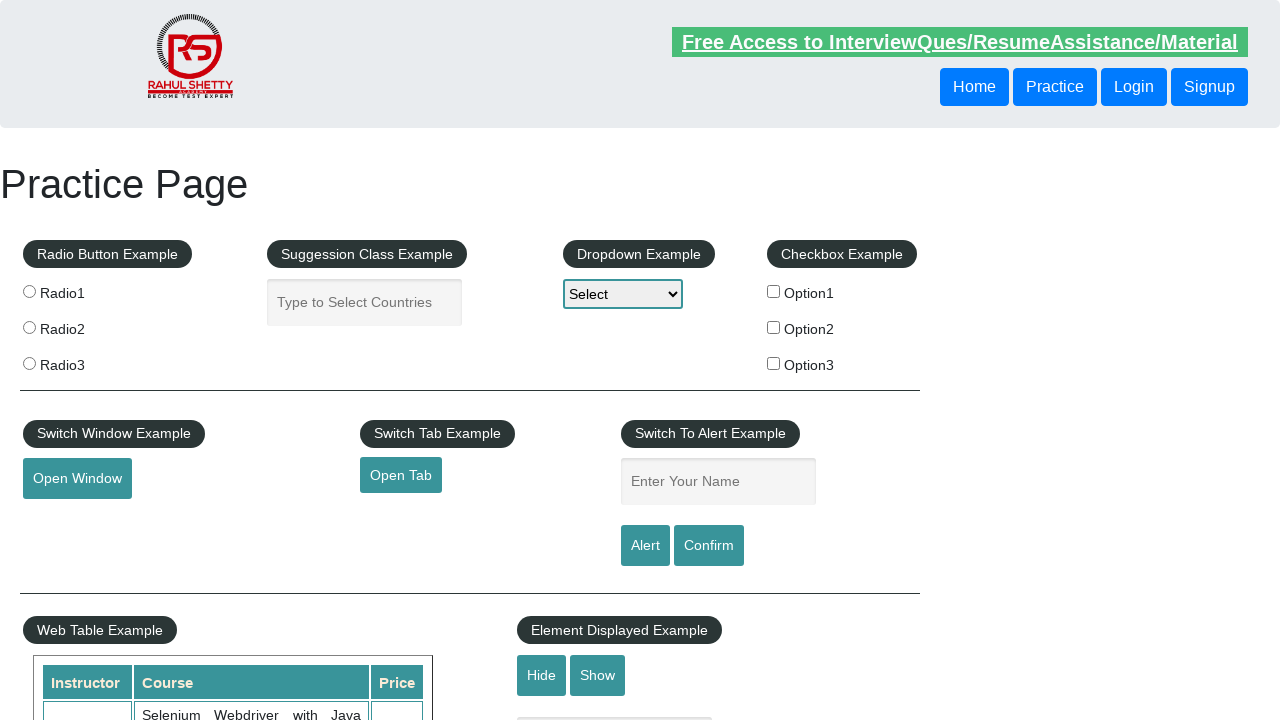

Retrieved price from price cell: '25'
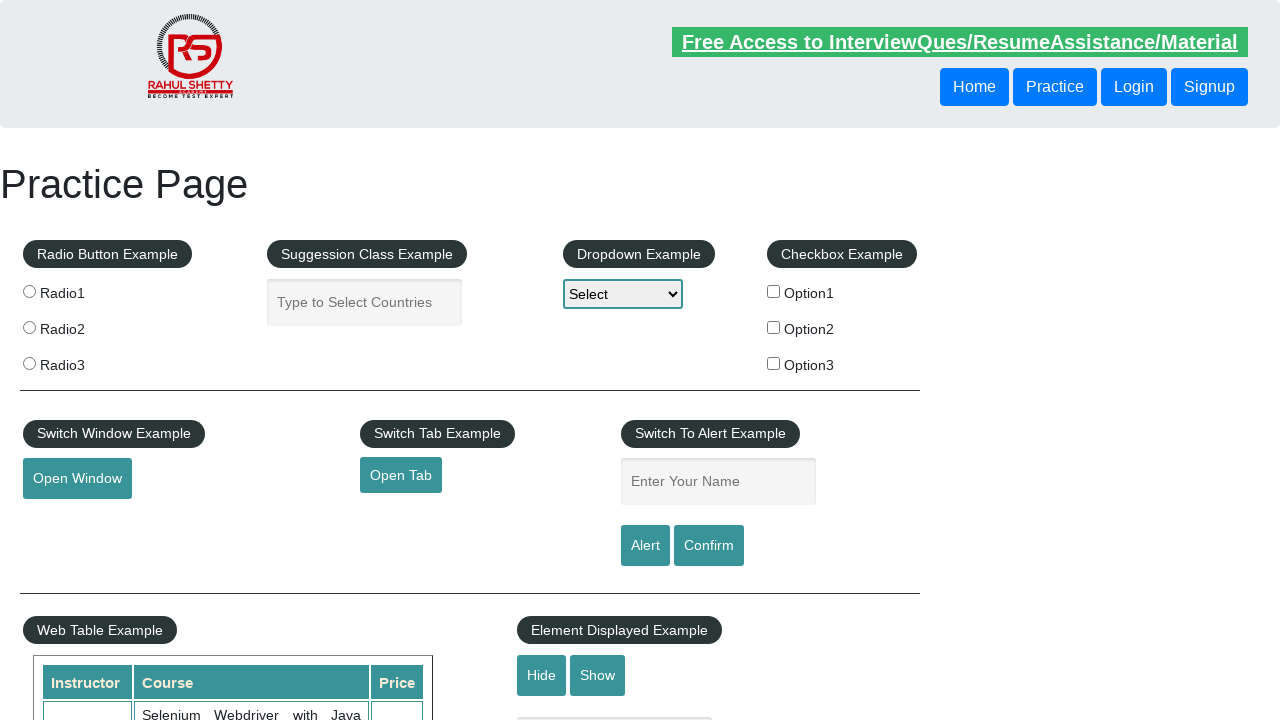

Asserted that price equals '25' - assertion passed
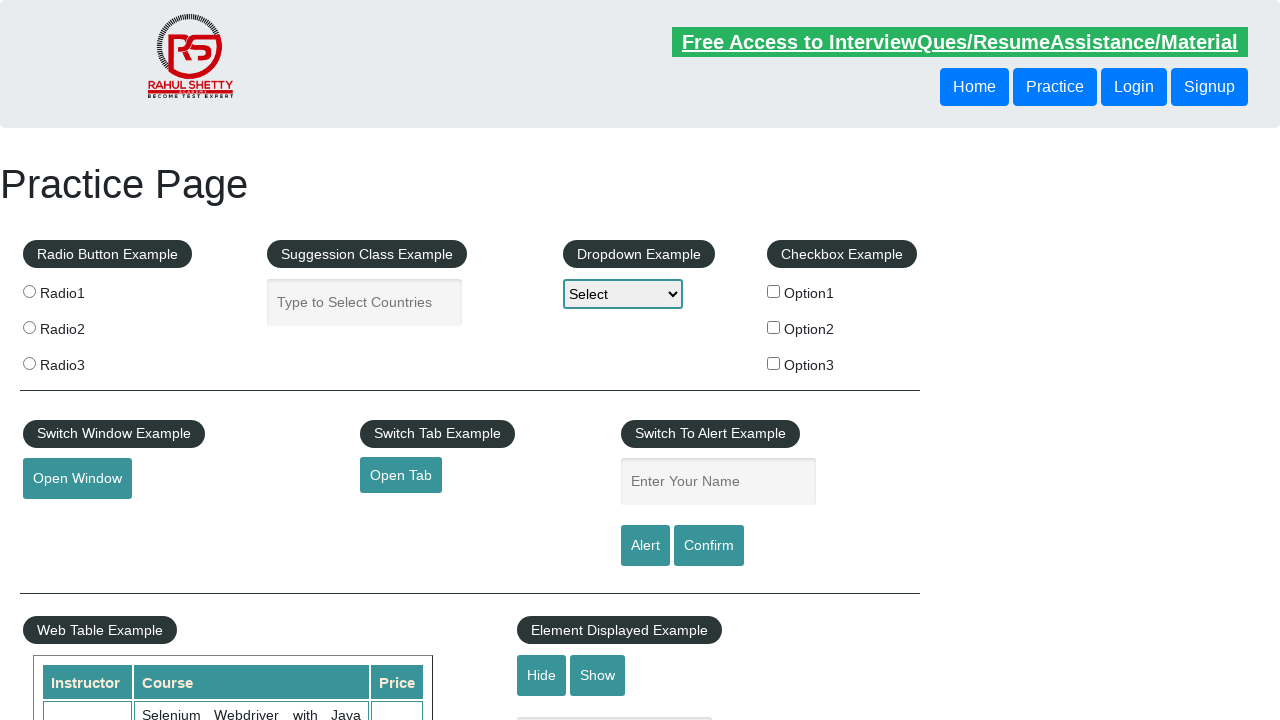

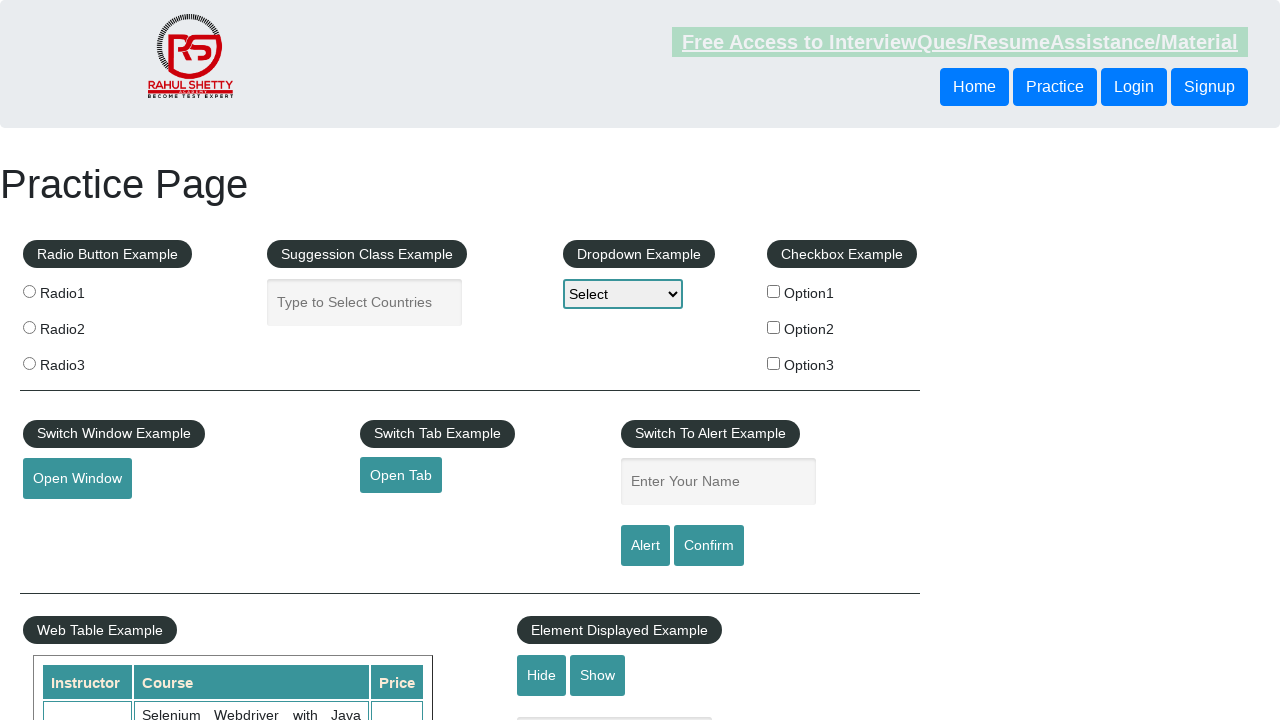